Solves a math captcha by calculating a logarithmic expression, filling the answer, checking robot verification boxes, and submitting the form

Starting URL: http://suninjuly.github.io/math.html

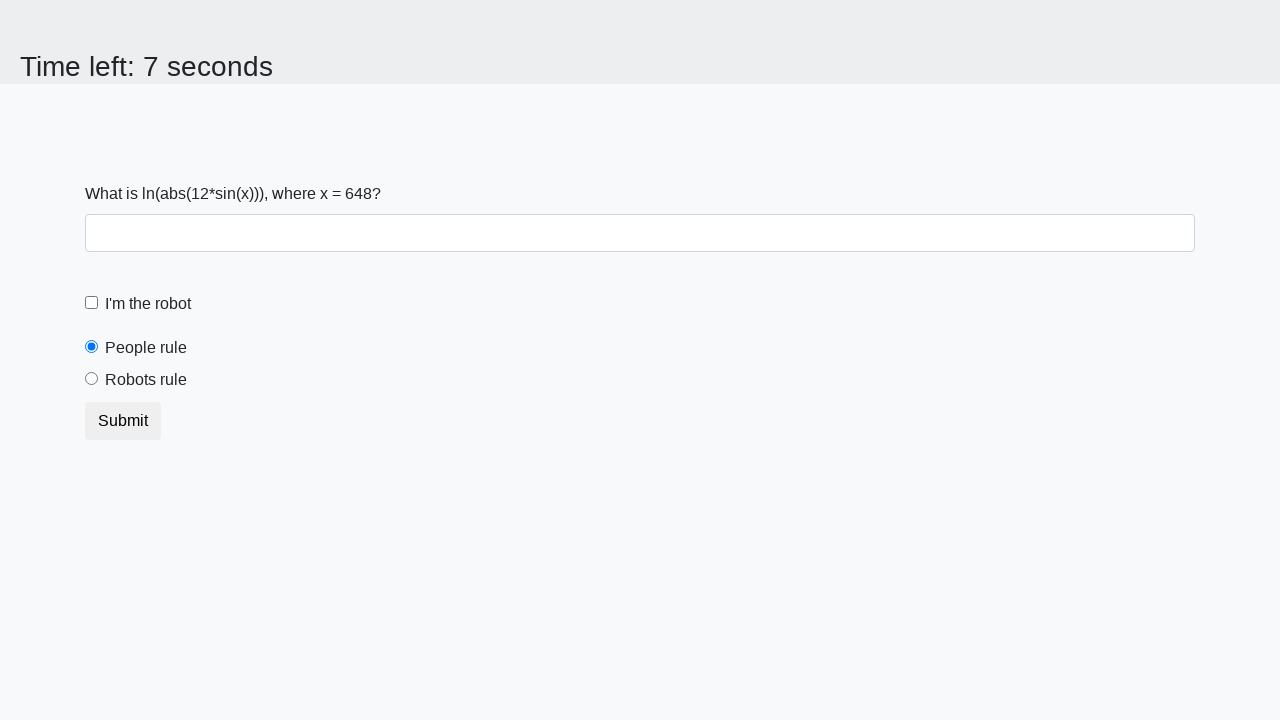

Located the input_value element containing the number for calculation
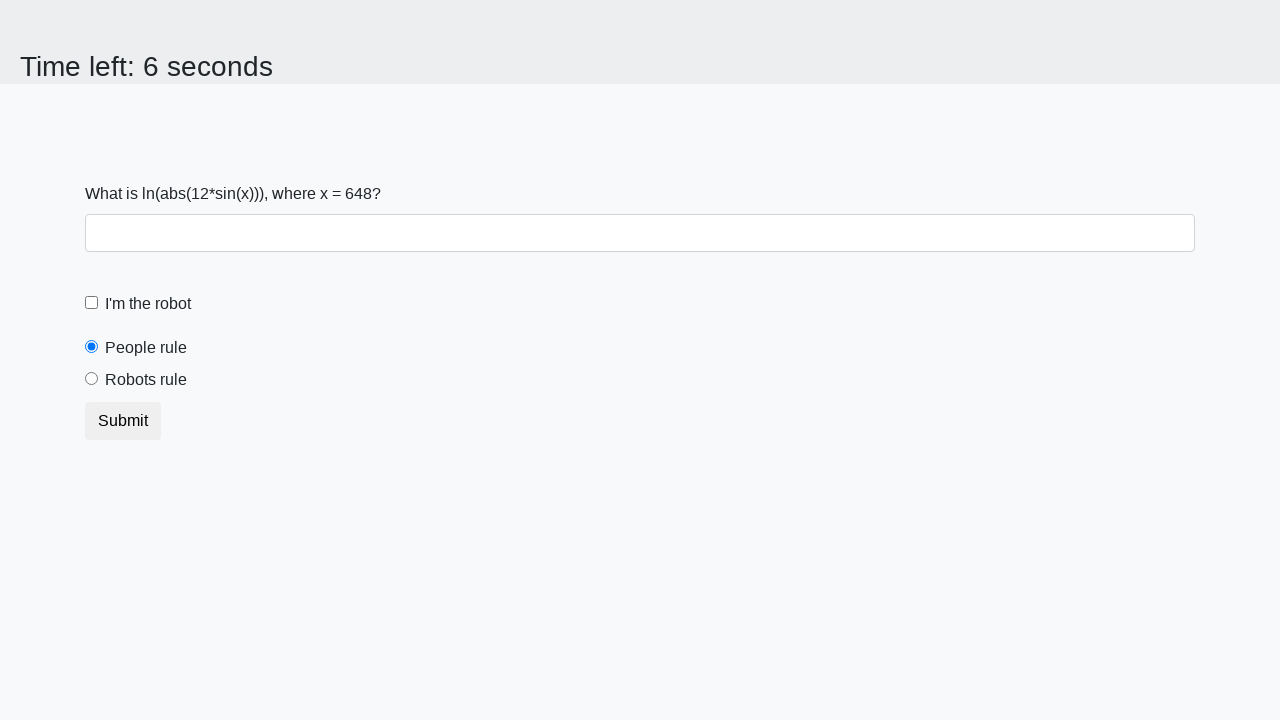

Extracted input value: 648
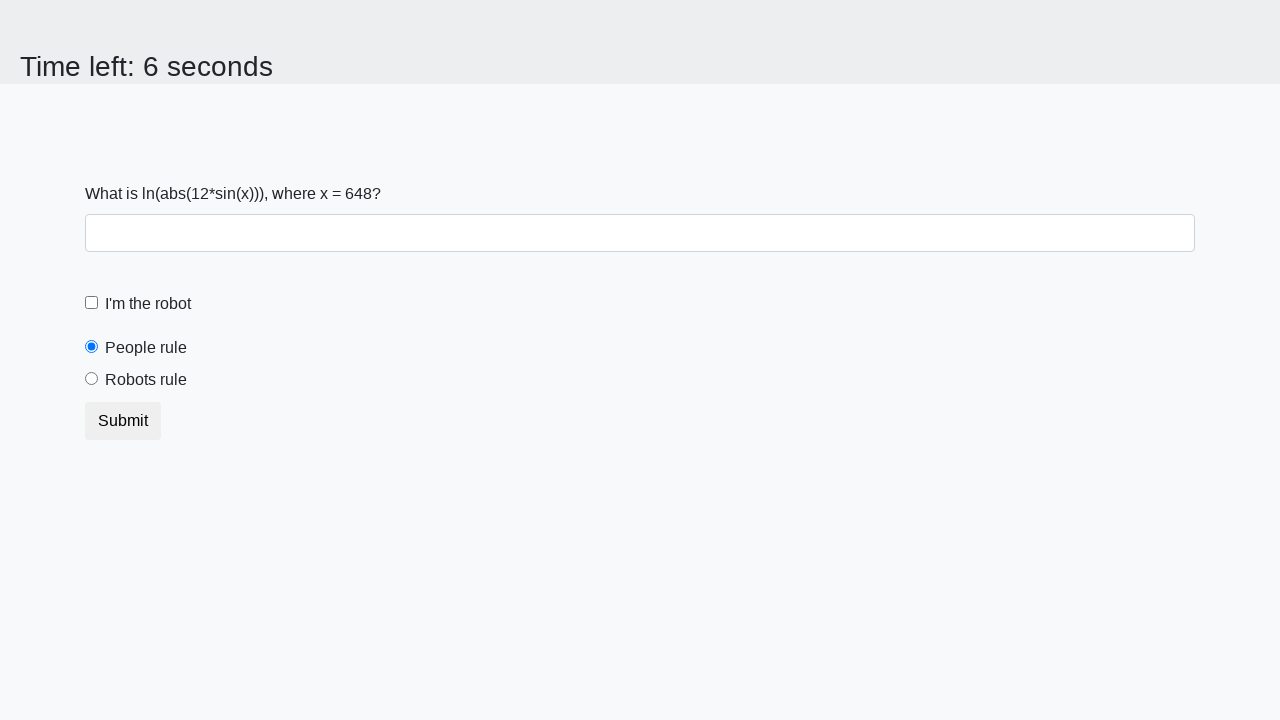

Calculated logarithmic expression result: 2.1827487058989603
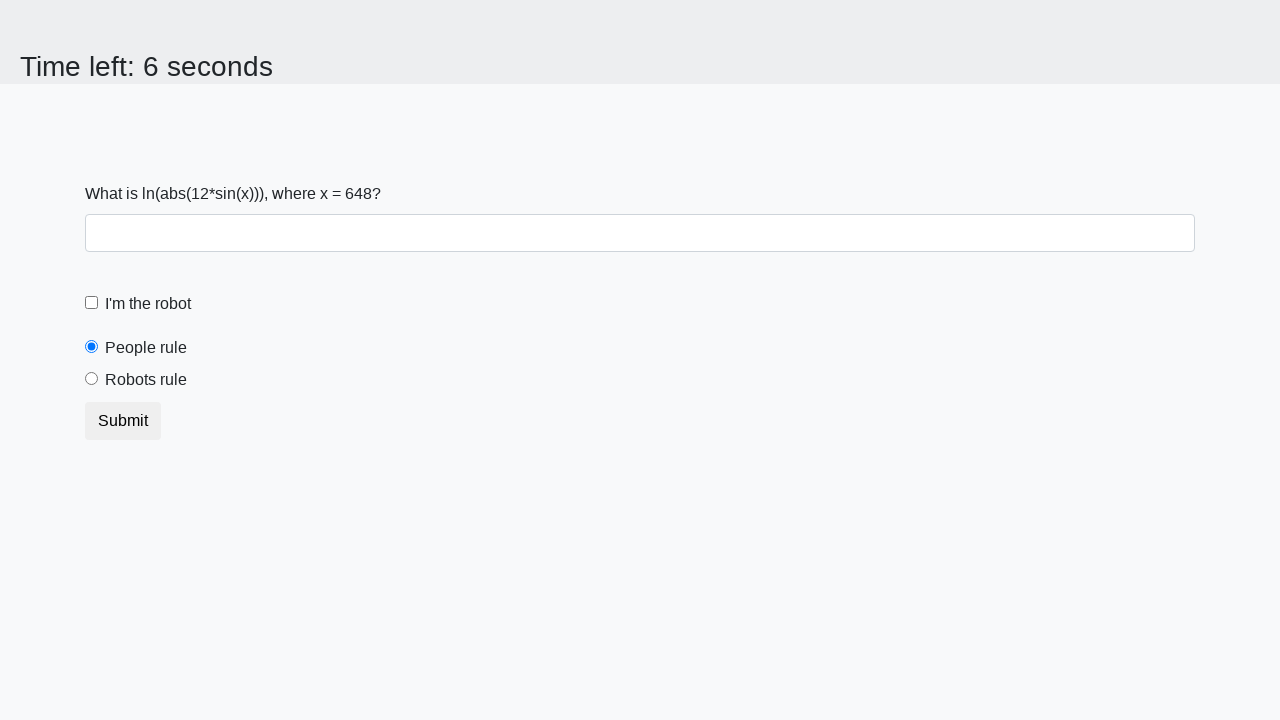

Filled answer field with calculated value: 2.1827487058989603 on [id='answer']
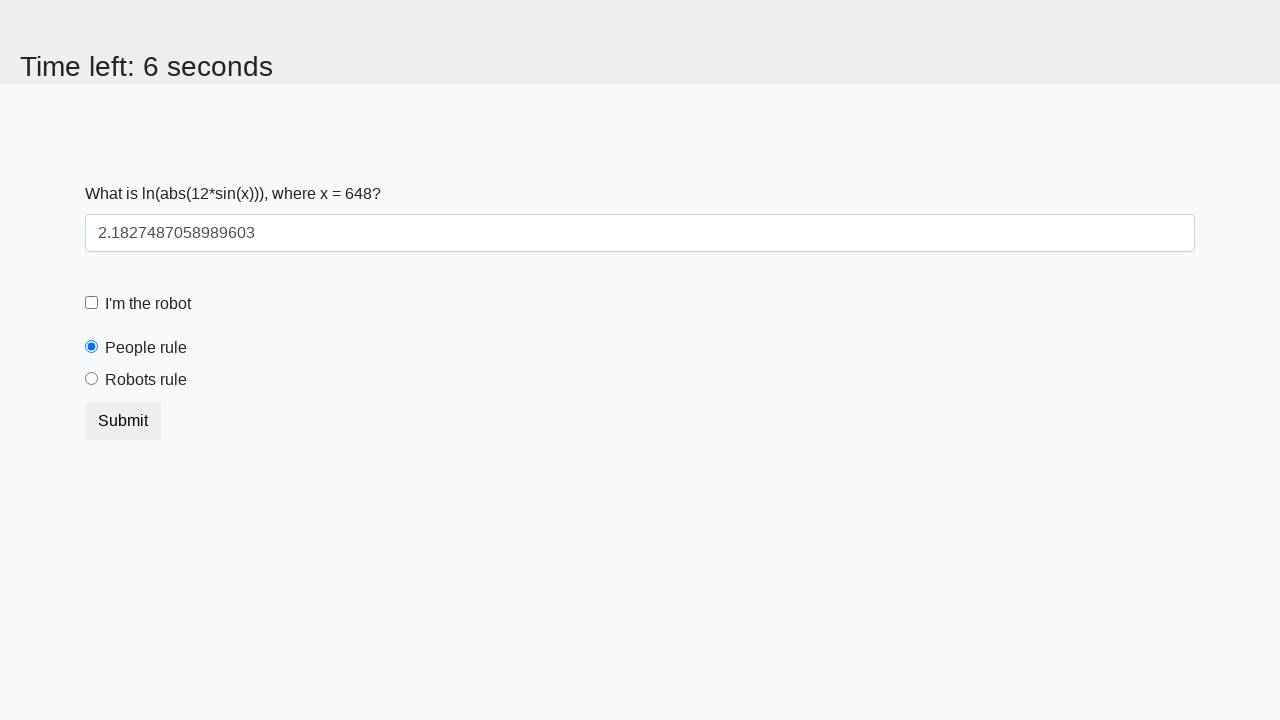

Checked the robot verification checkbox at (92, 303) on [id='robotCheckbox']
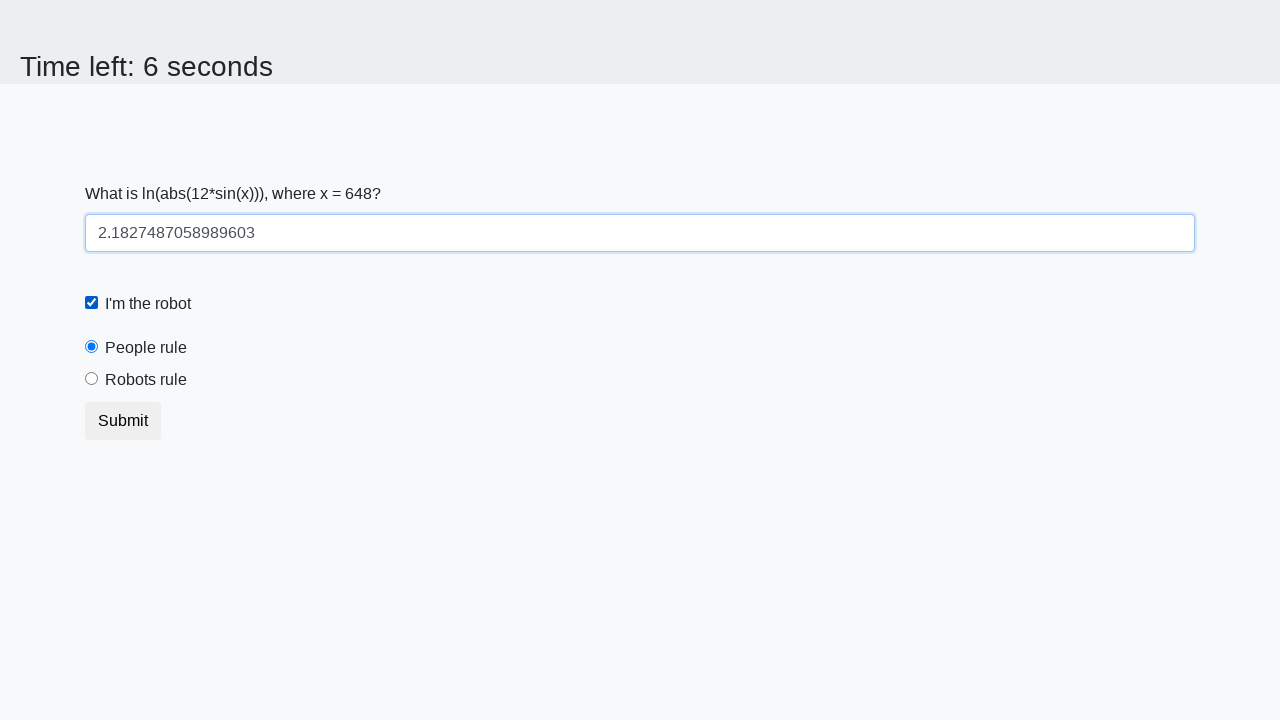

Selected the robots rule radio button at (92, 379) on [id='robotsRule']
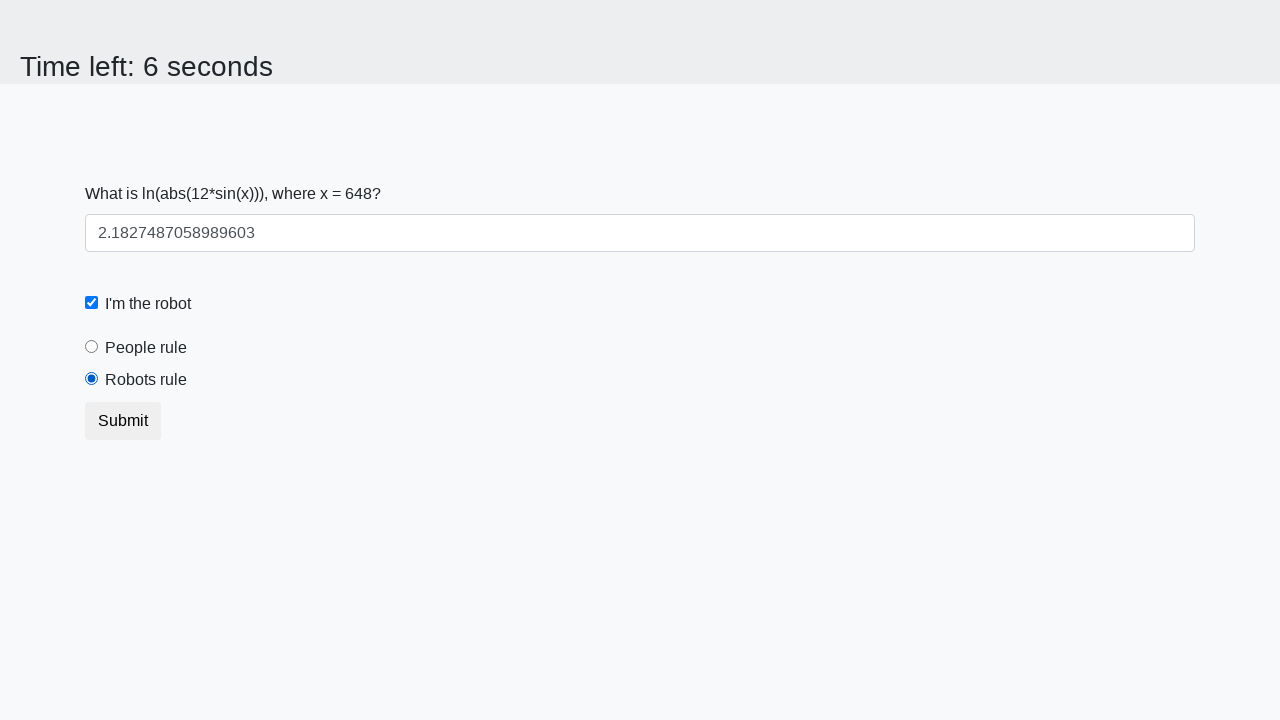

Clicked submit button to submit the form at (123, 421) on button.btn.btn-default
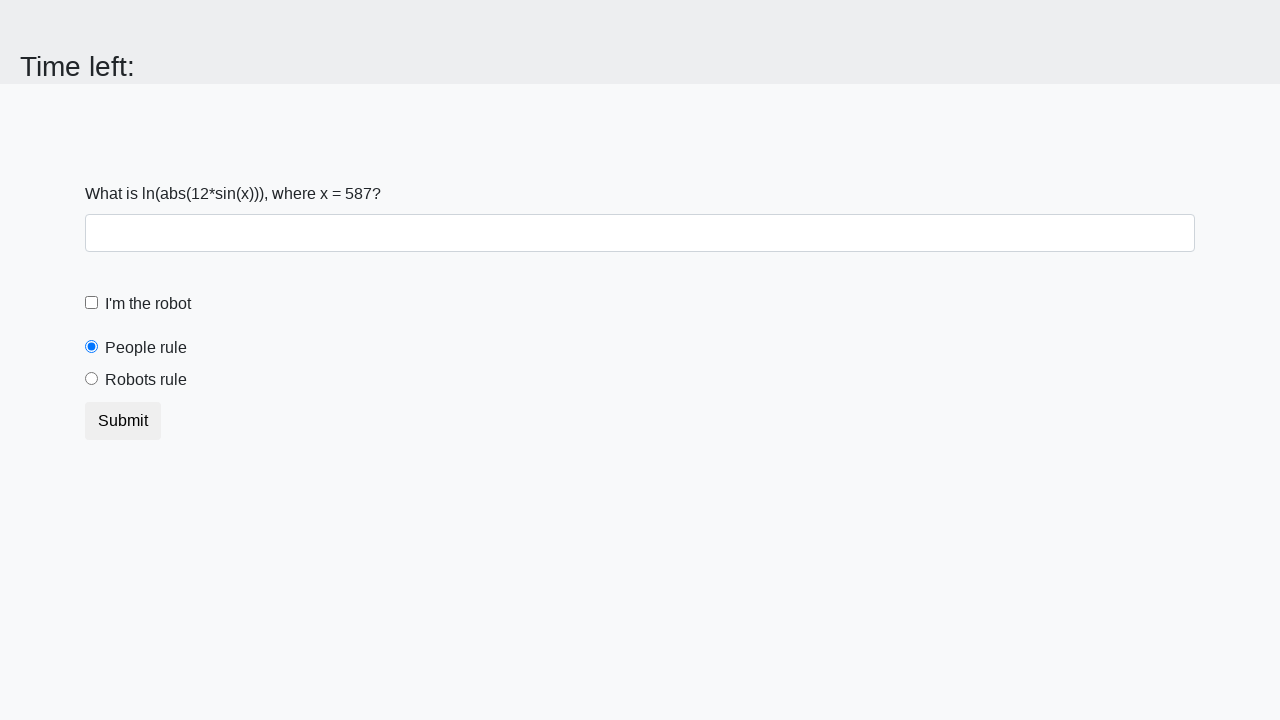

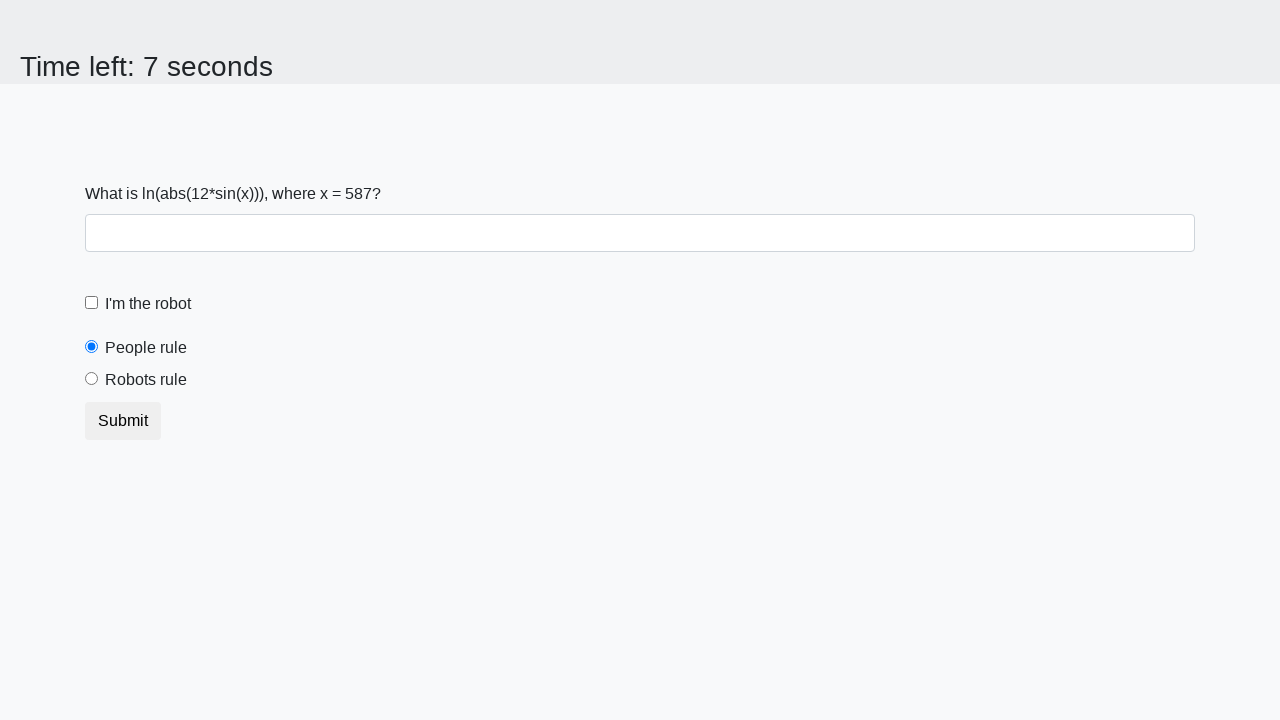